Tests the isSelected functionality by clicking on a radio button and checkbox, then verifying their selected state.

Starting URL: https://automationfc.github.io/basic-form/index.html

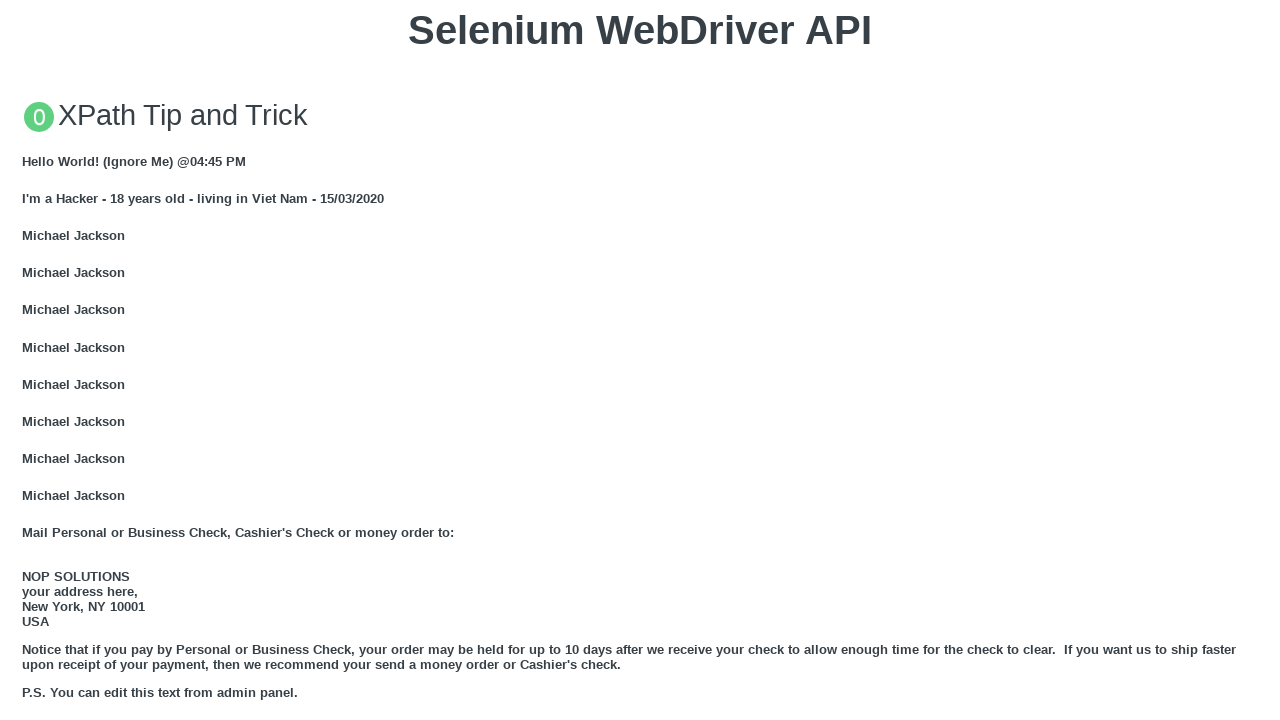

Navigated to basic form page
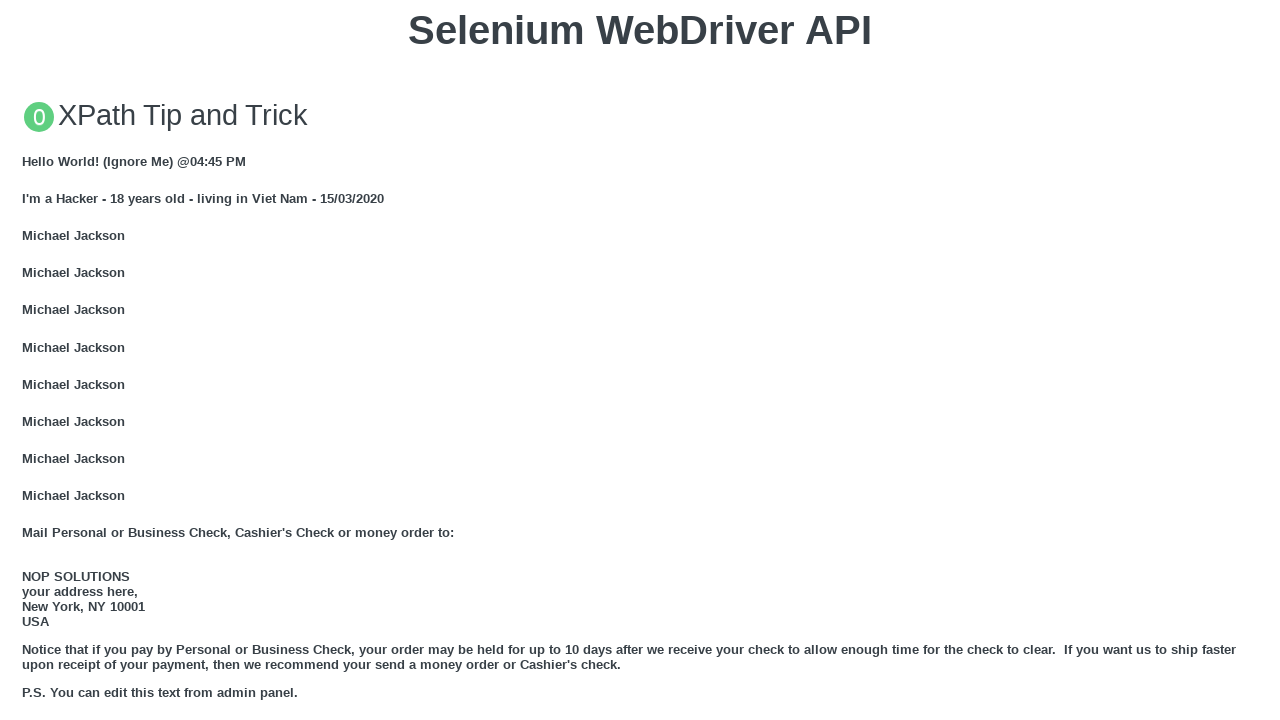

Clicked on Age Under 18 radio button at (76, 360) on xpath=//label[@for='under_18']
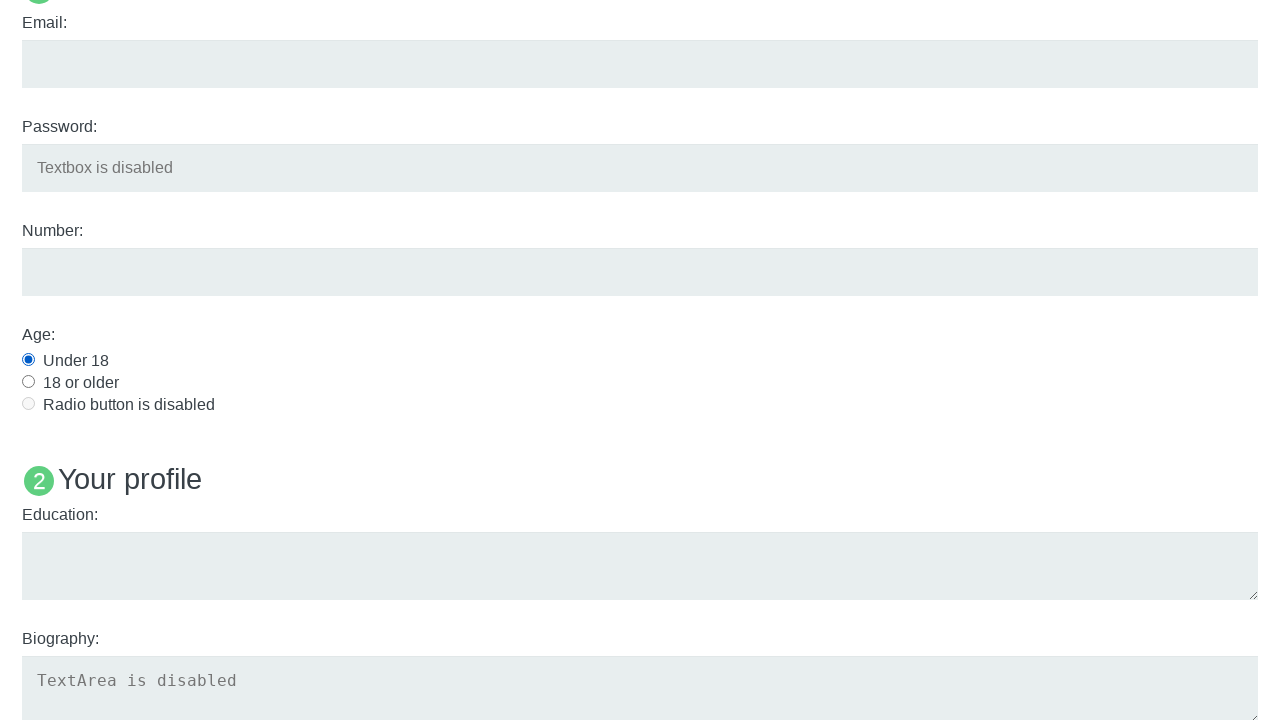

Clicked on Java checkbox at (28, 361) on #java
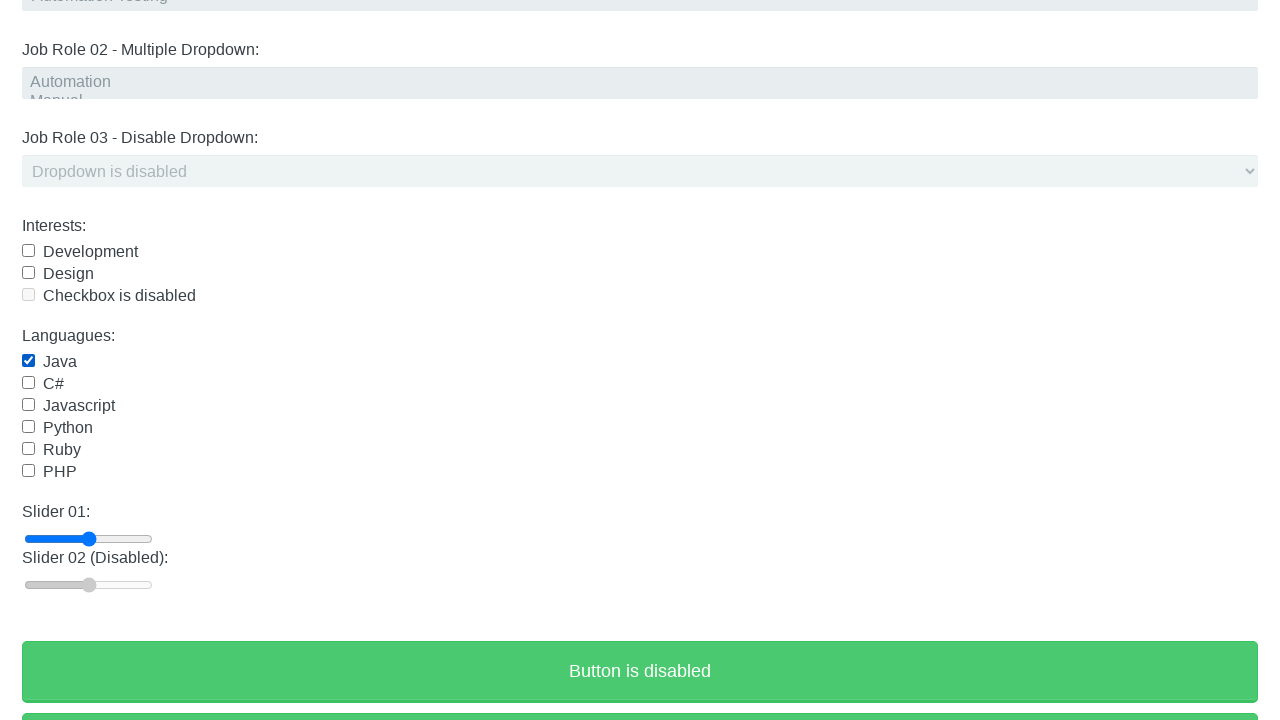

Located Java checkbox element
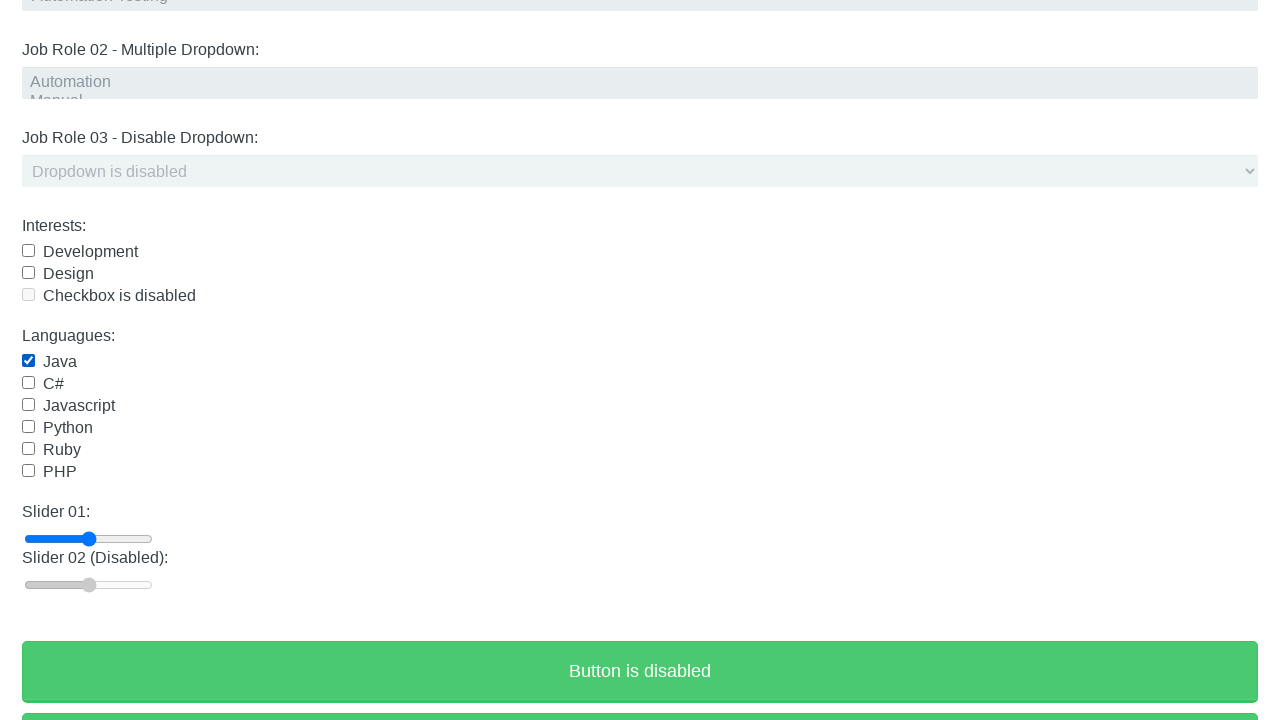

Verified Java checkbox is checked: True
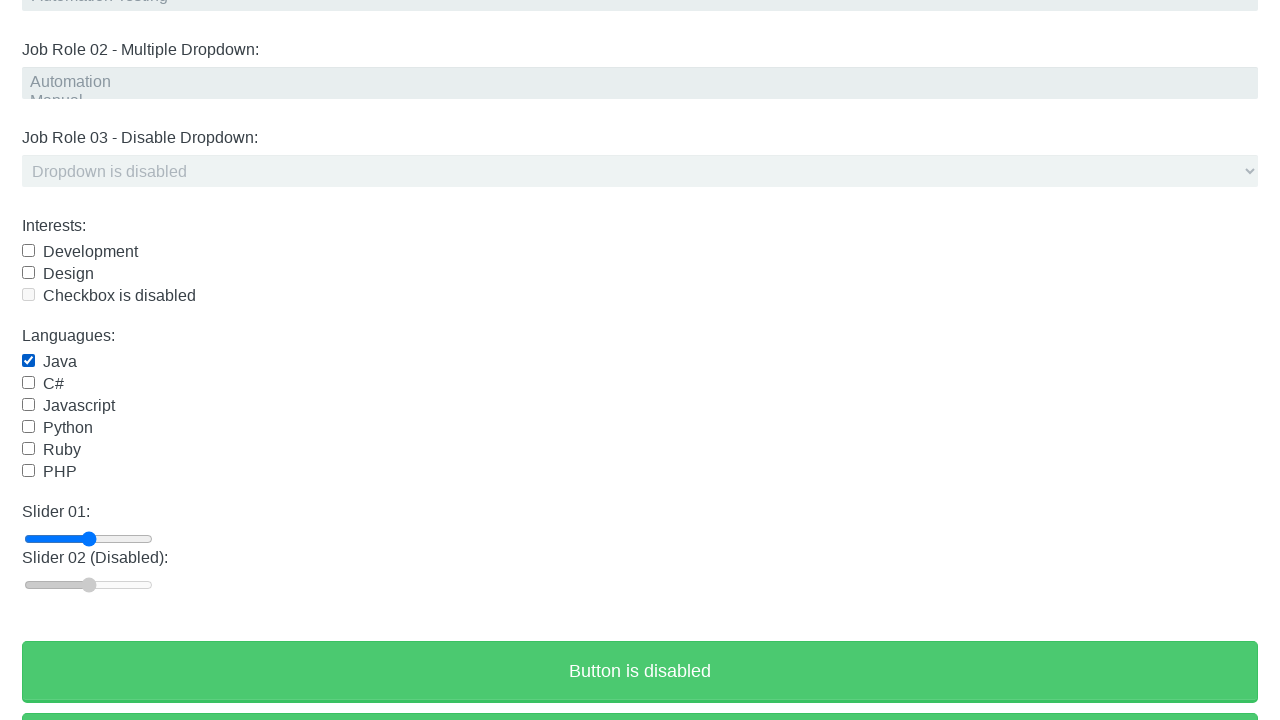

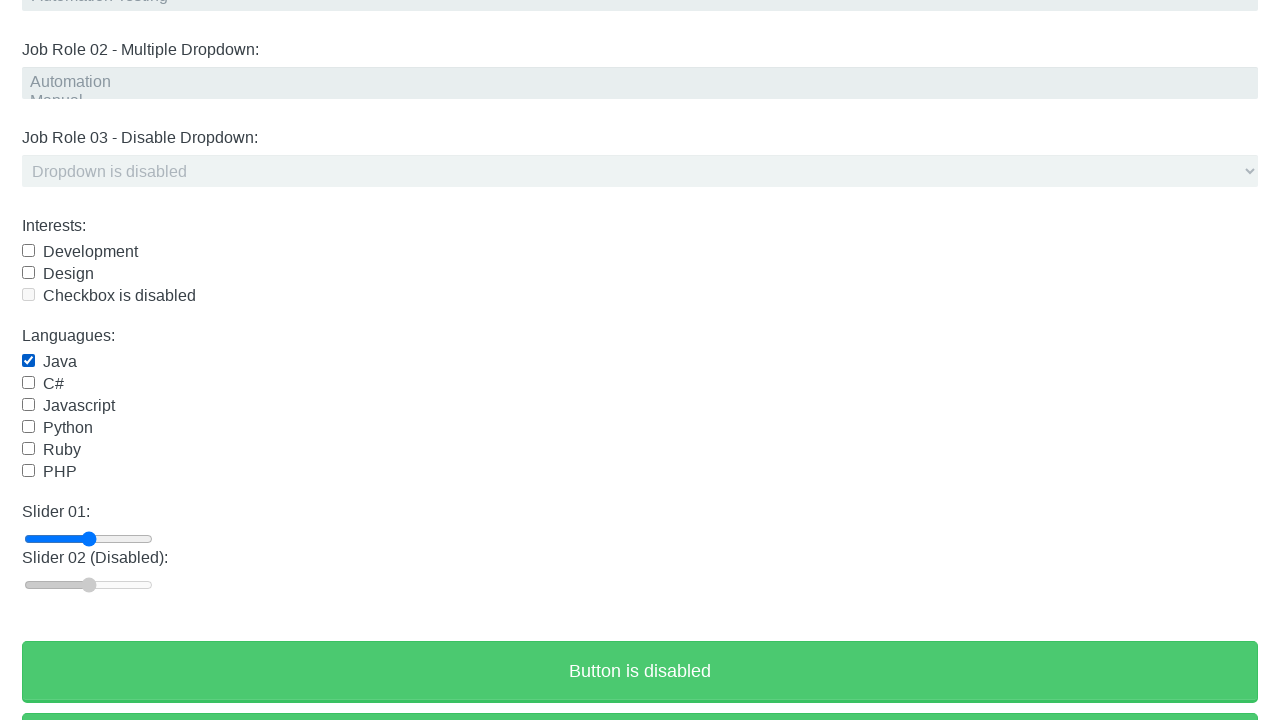